Tests a form that requires reading an attribute value from an image element, performing a mathematical calculation on it, entering the result, checking two checkboxes, and submitting the form.

Starting URL: http://suninjuly.github.io/get_attribute.html

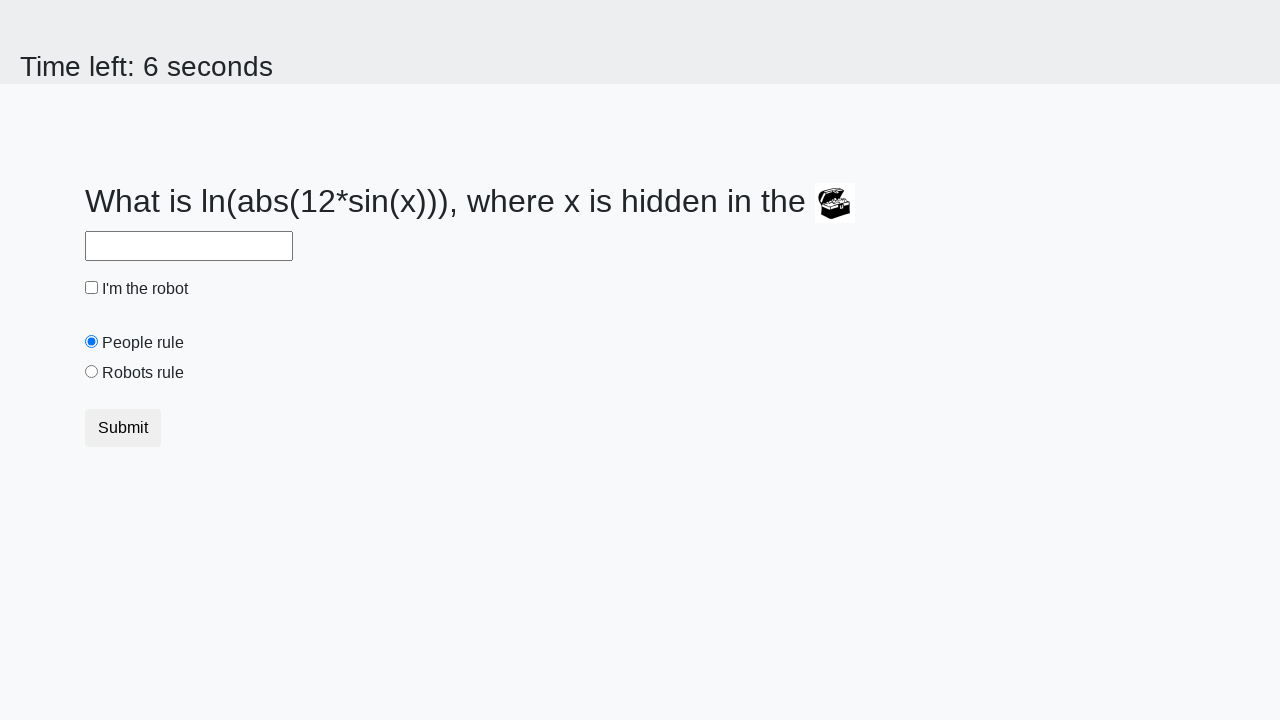

Located treasure image element
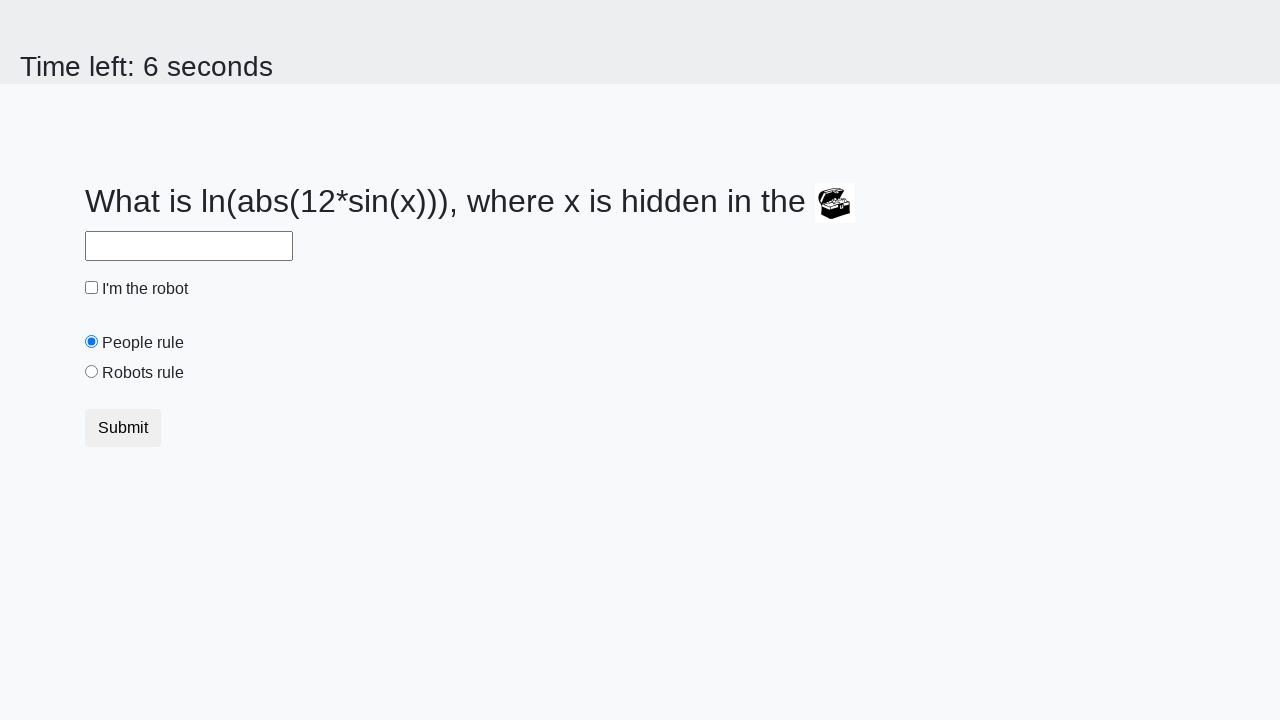

Retrieved 'valuex' attribute from image: 145
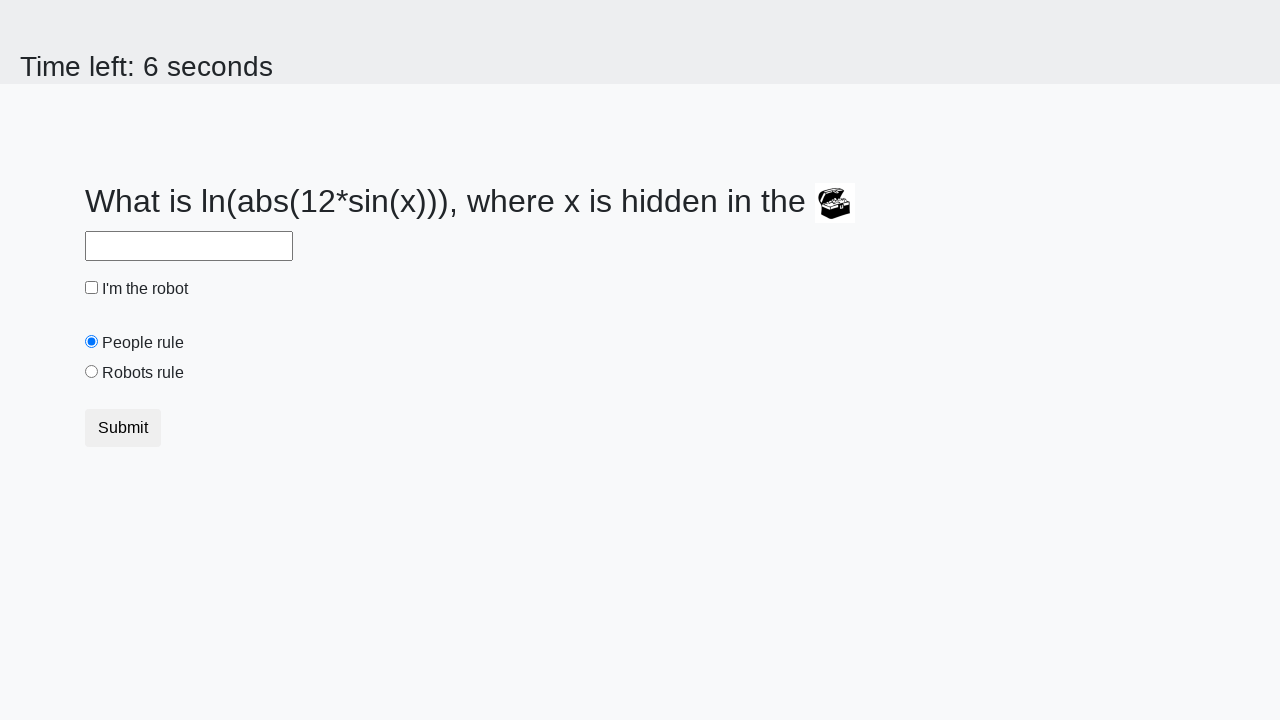

Calculated mathematical result: log(abs(12*sin(145))) = 1.725074992871048
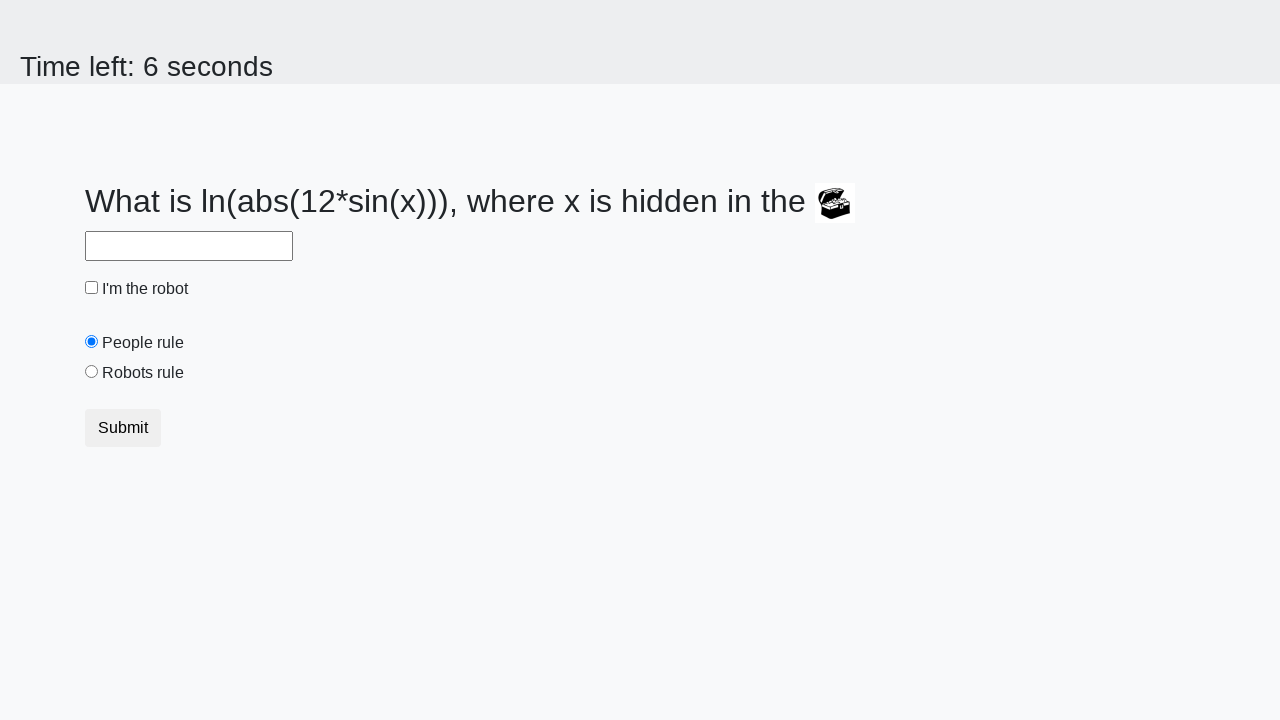

Filled answer field with calculated value: 1.725074992871048 on #answer
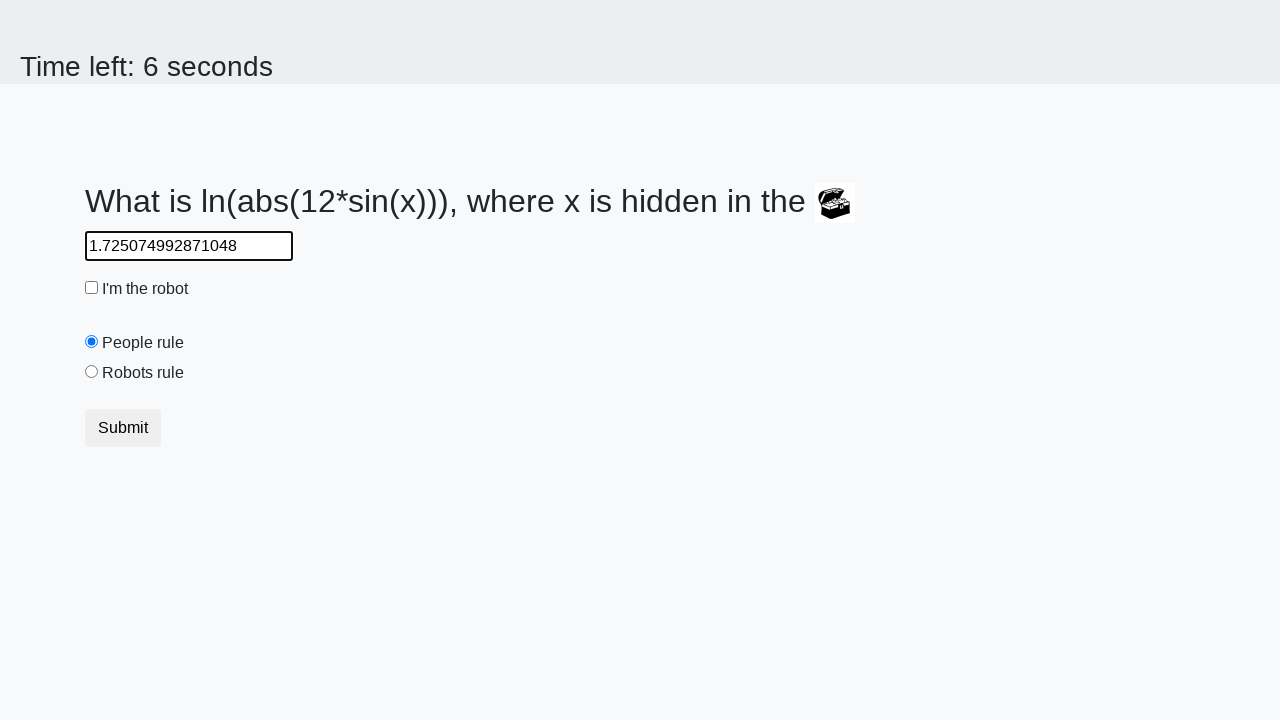

Checked the robot checkbox at (92, 288) on #robotCheckbox
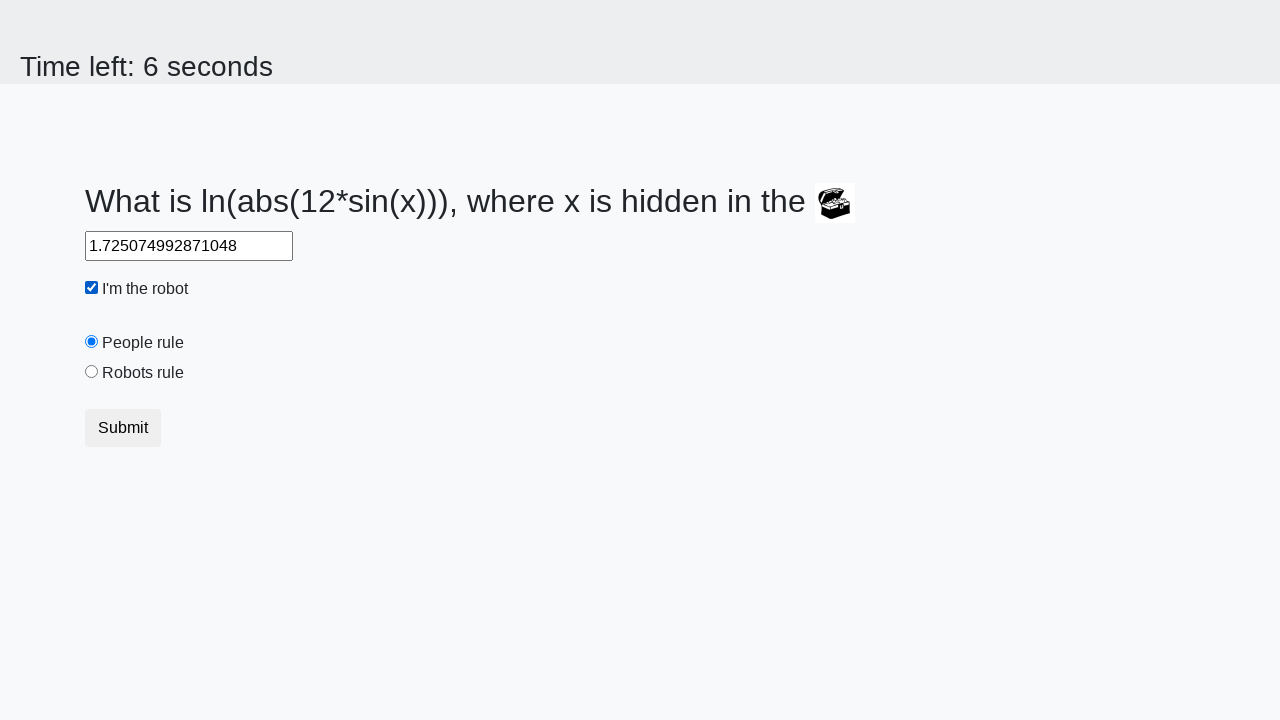

Checked the robots rule checkbox at (92, 372) on #robotsRule
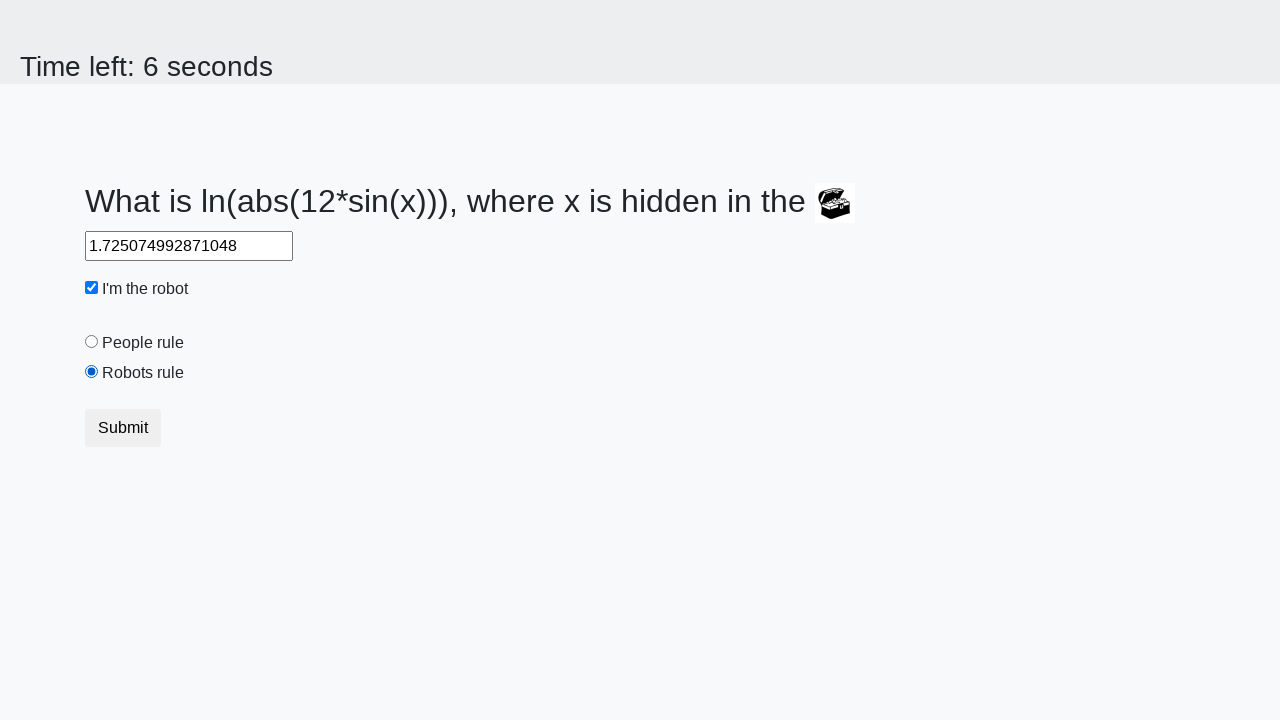

Clicked submit button to submit the form at (123, 428) on button.btn
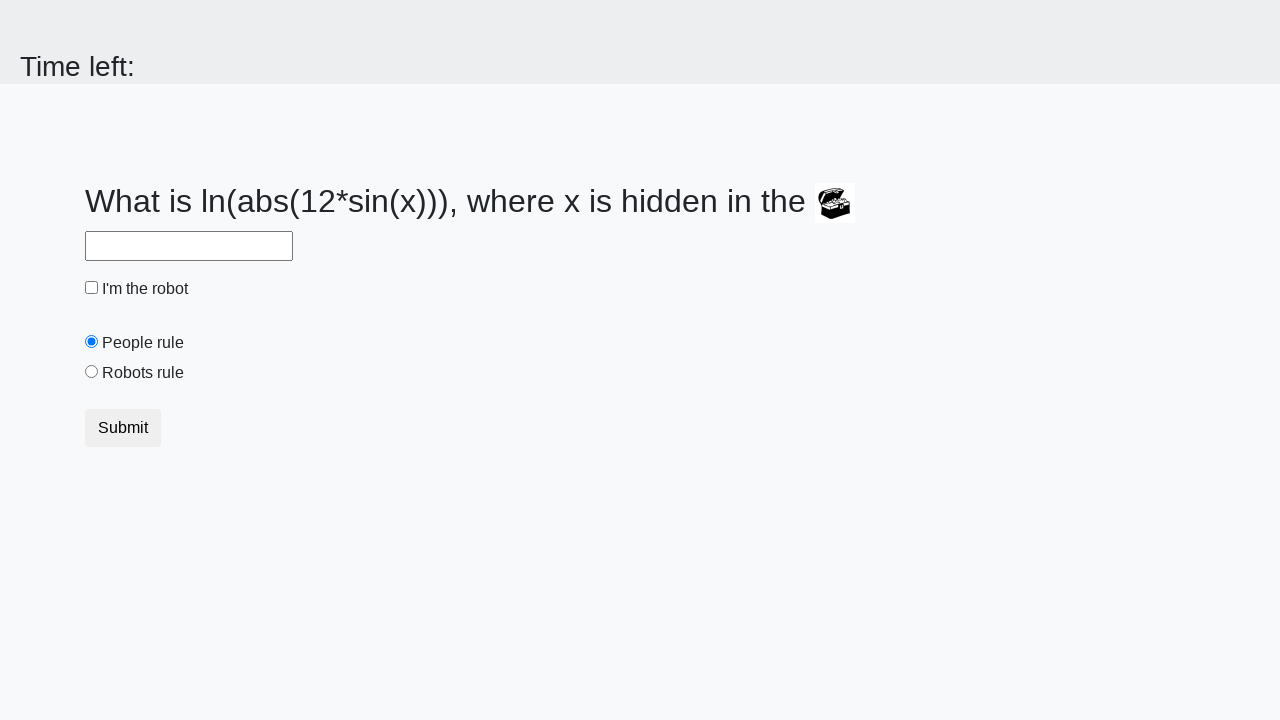

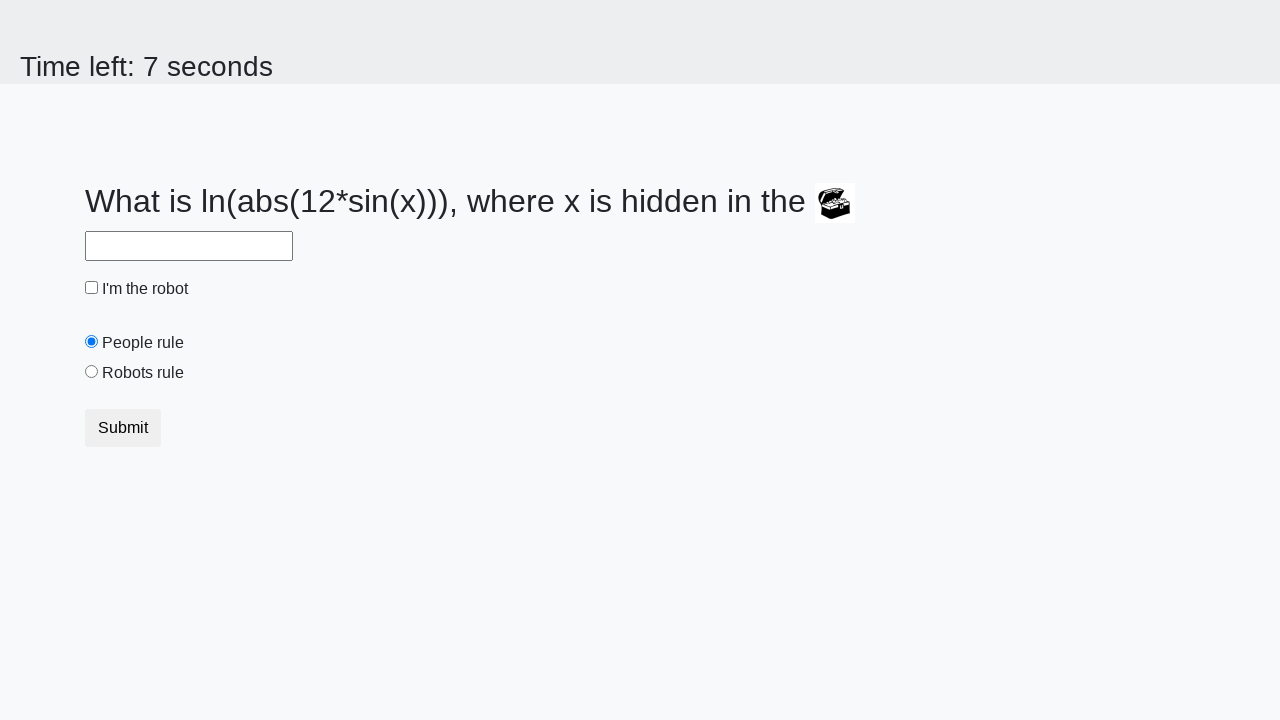